Tests alert functionality including basic alert, confirmation dialog, and prompt dialog on the automation practice website

Starting URL: http://automationbykrishna.com/

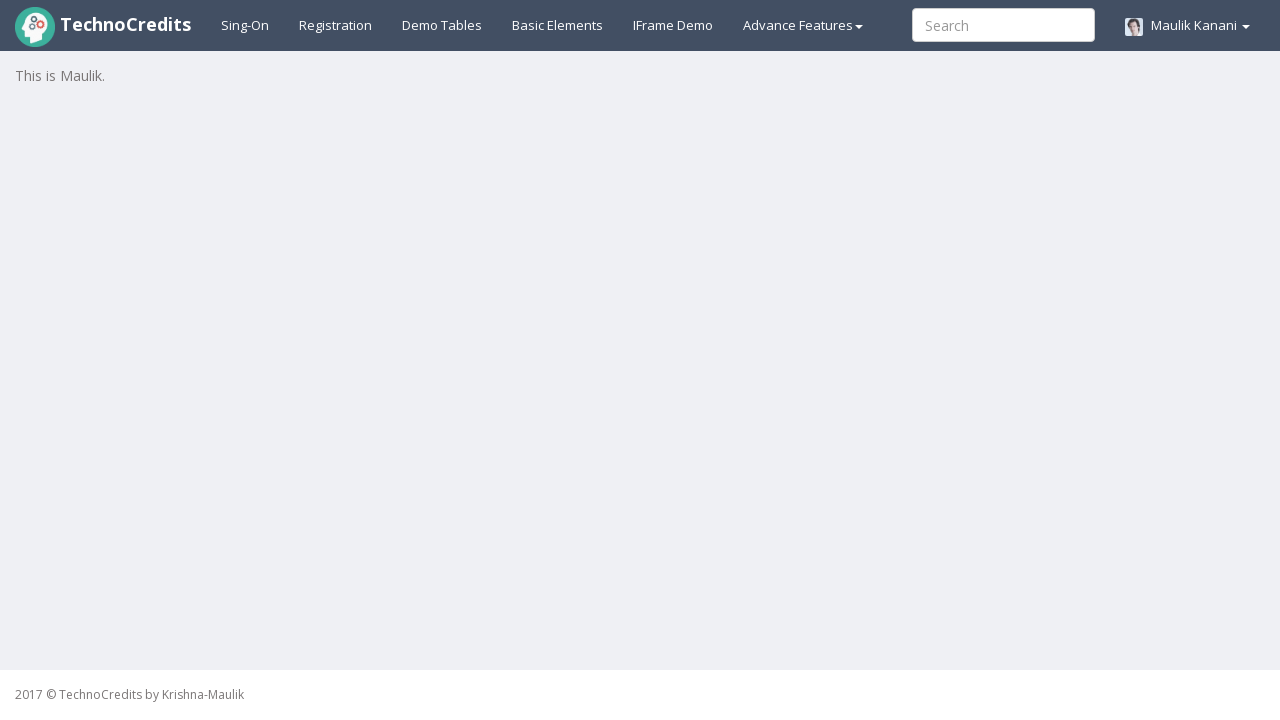

Clicked on Basic Elements Tab at (558, 25) on xpath=//a[@id = 'basicelements']
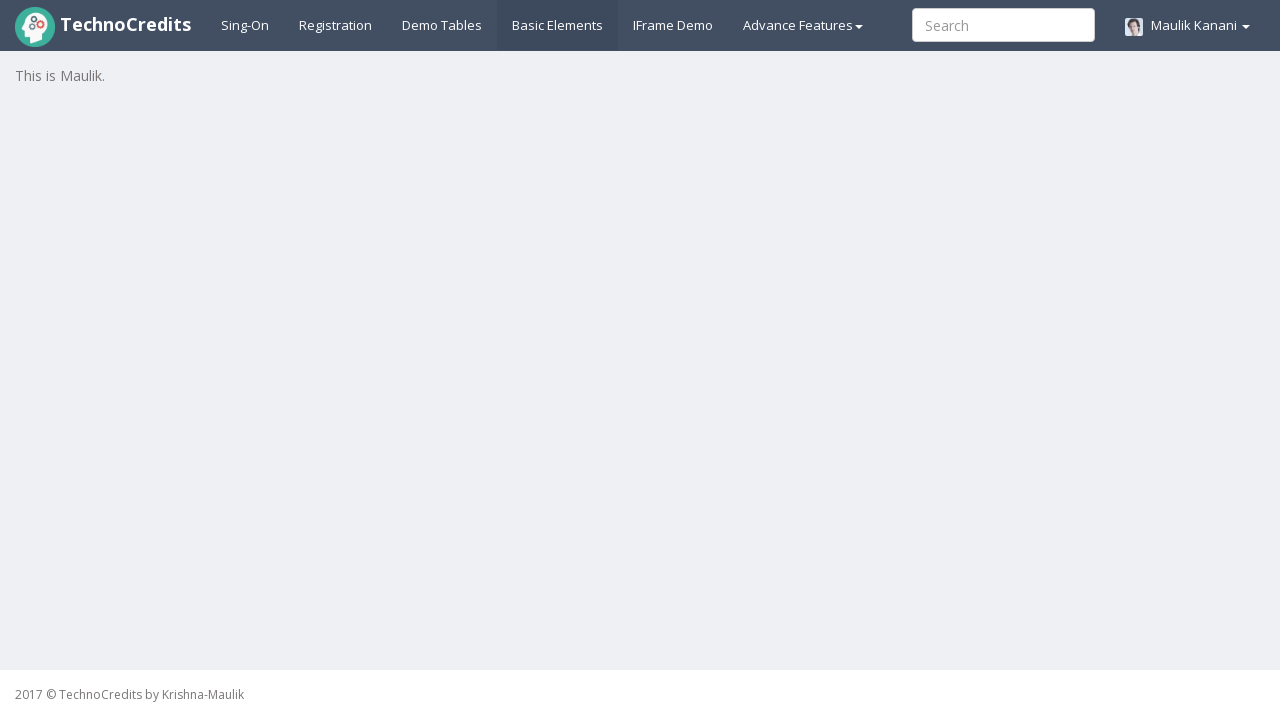

Waited 2 seconds for page to load
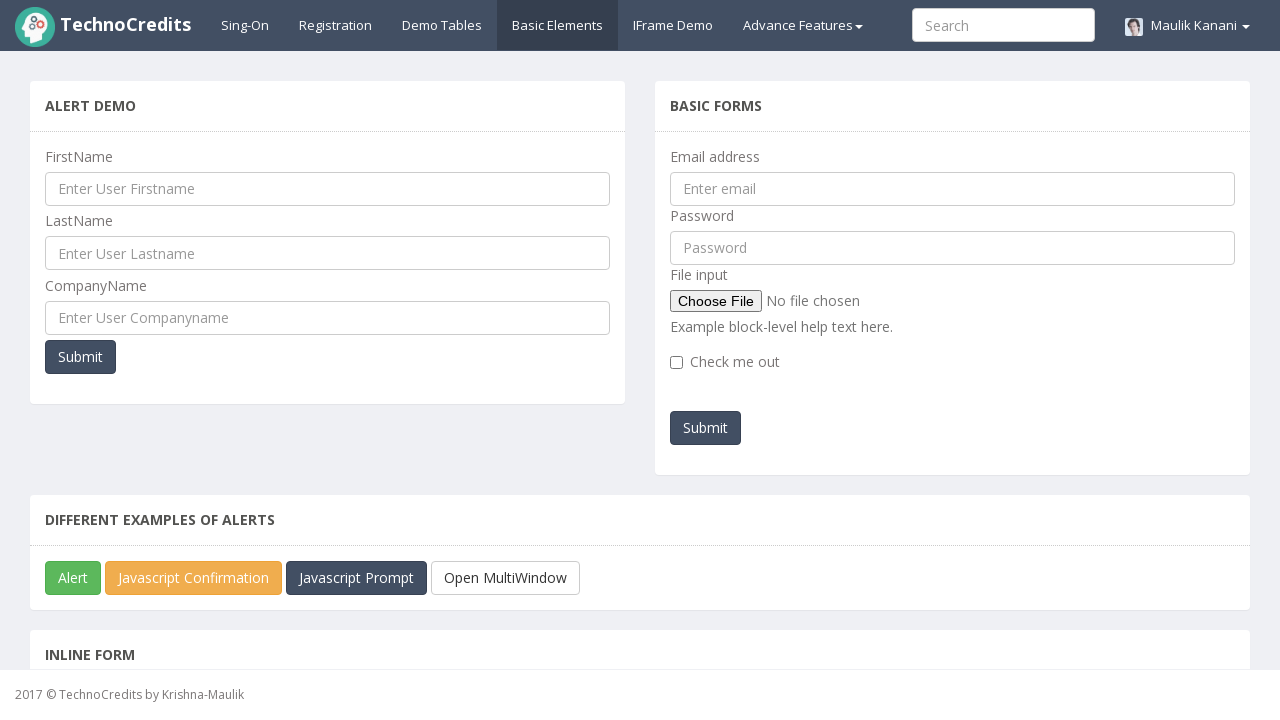

Clicked on Alert Button at (73, 578) on #javascriptAlert
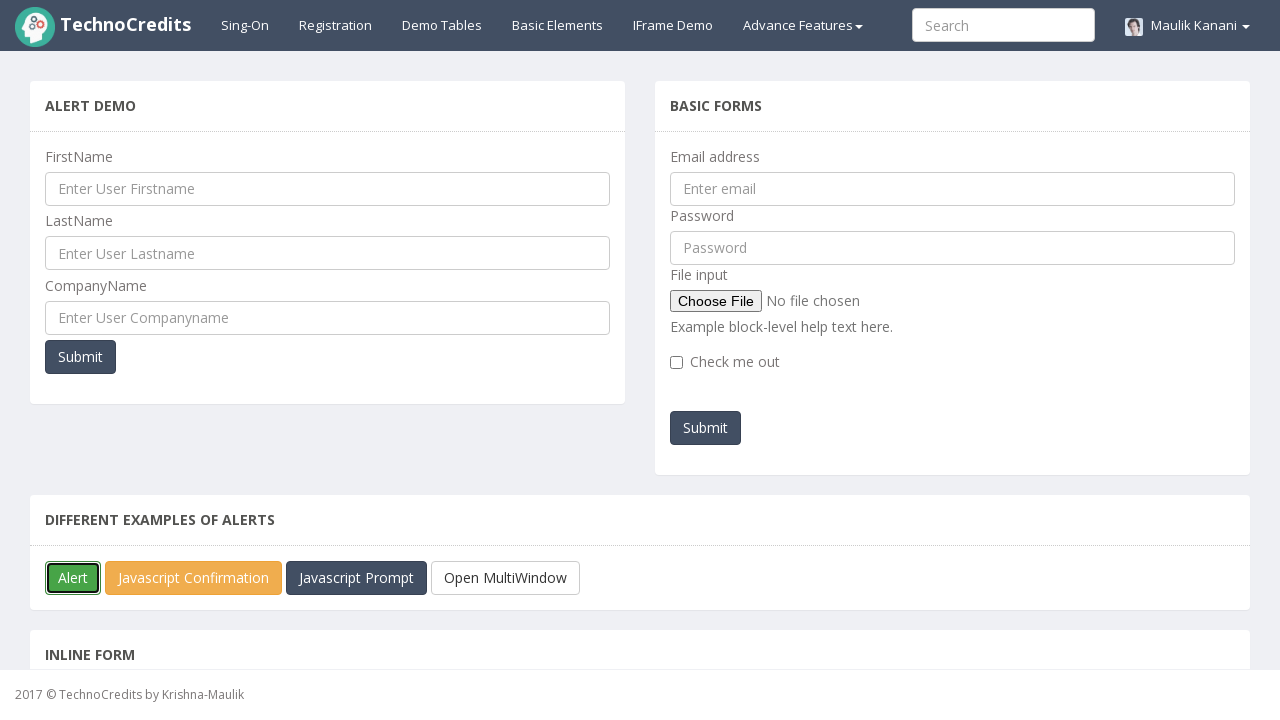

Set up dialog handler to accept basic alert
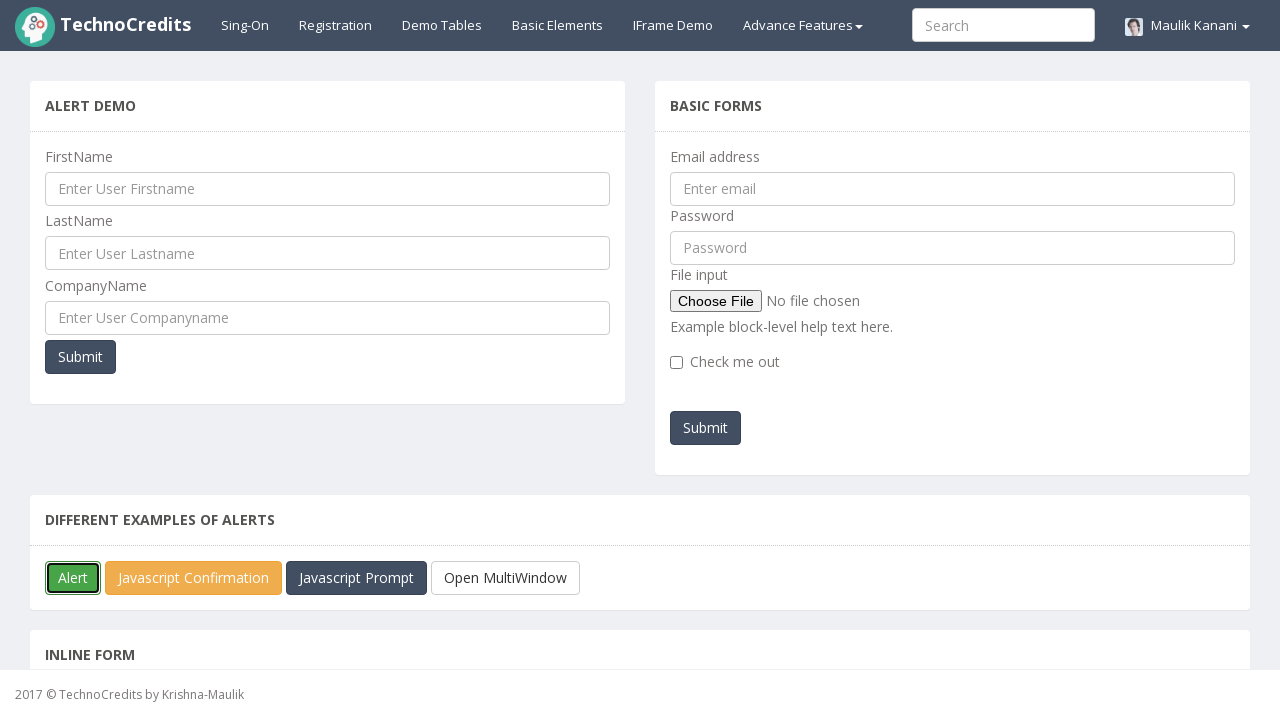

Waited 2 seconds after handling basic alert
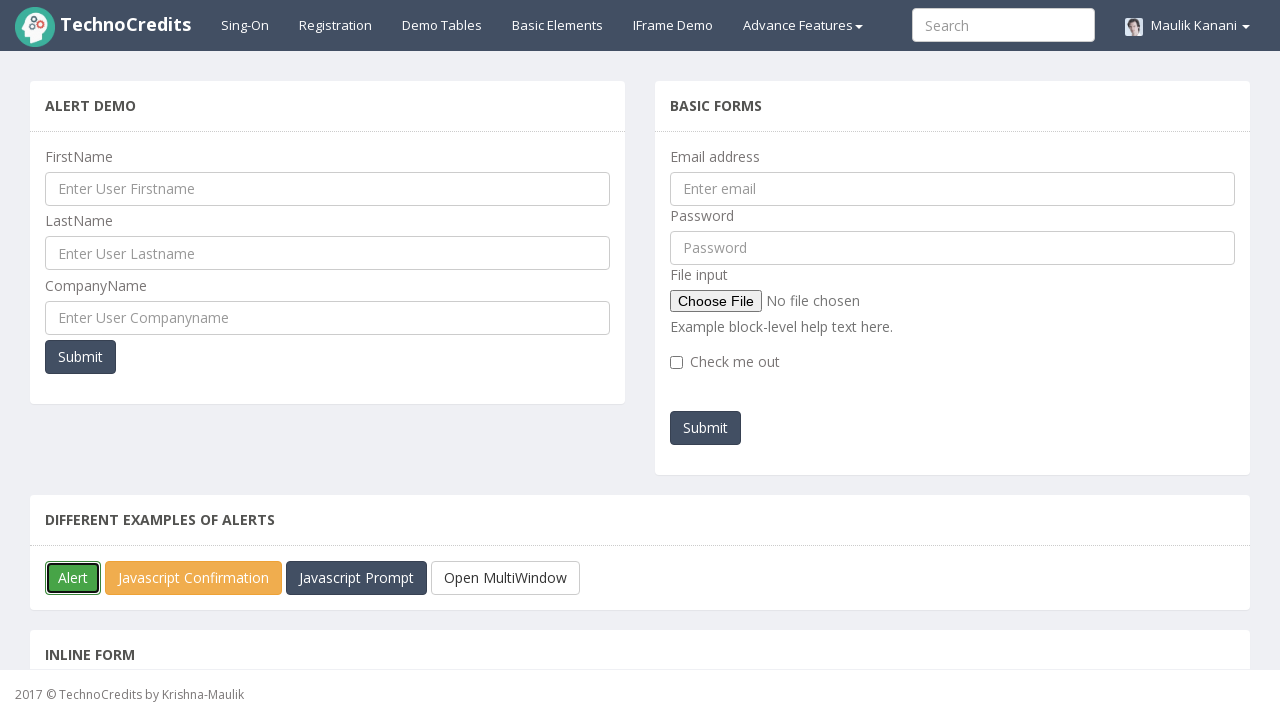

Clicked on JavaScript Confirmation Button at (194, 578) on #javascriptConfirmBox
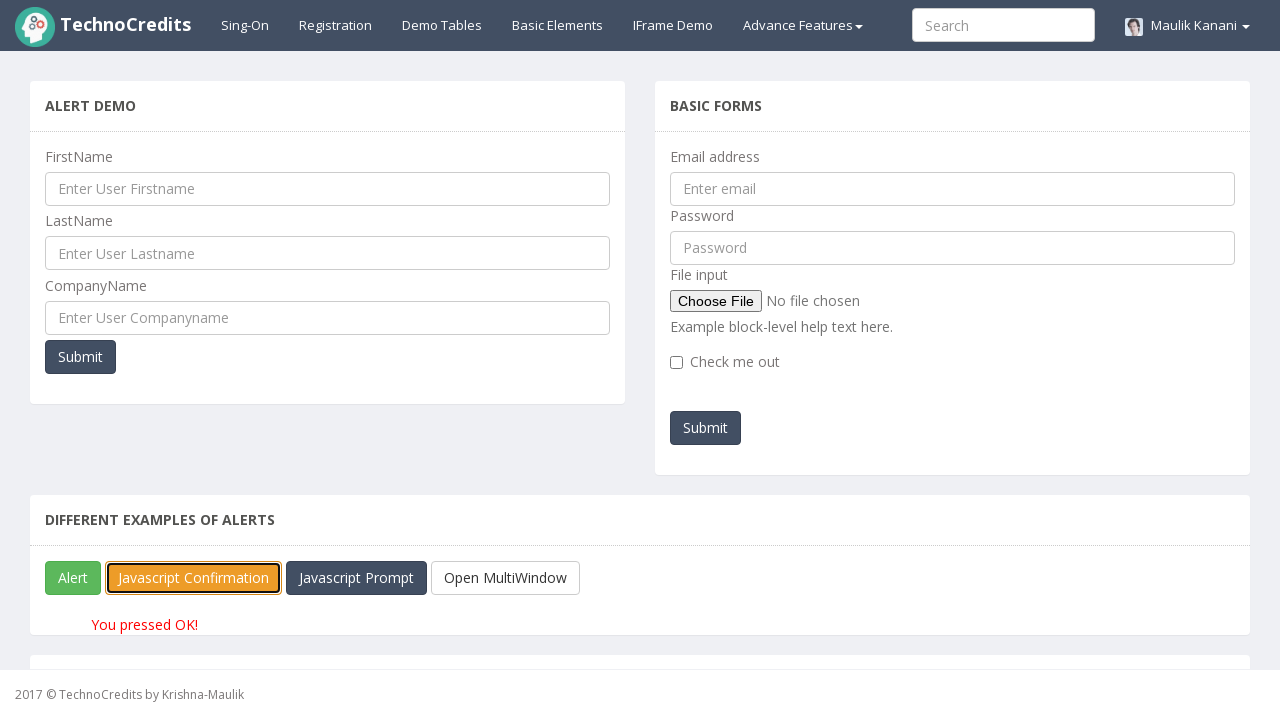

Verified confirmation result text appeared
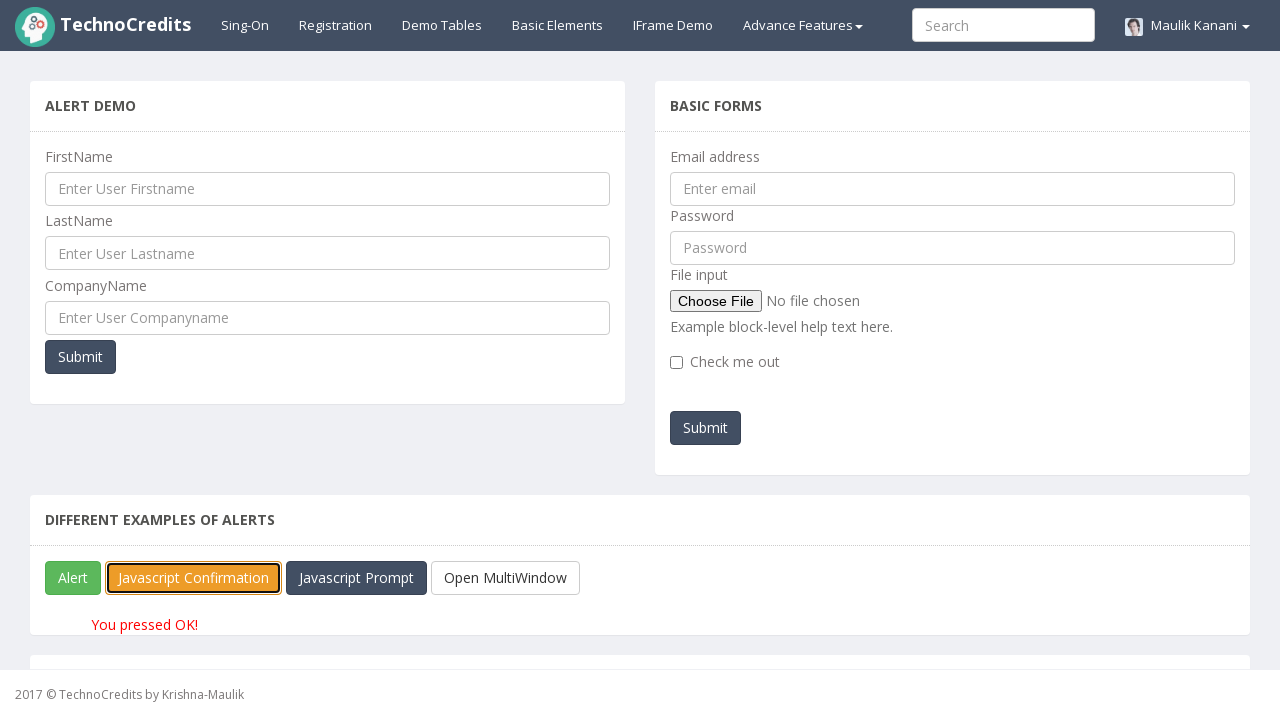

Clicked on JavaScript Prompt Button at (356, 578) on #javascriptPromp
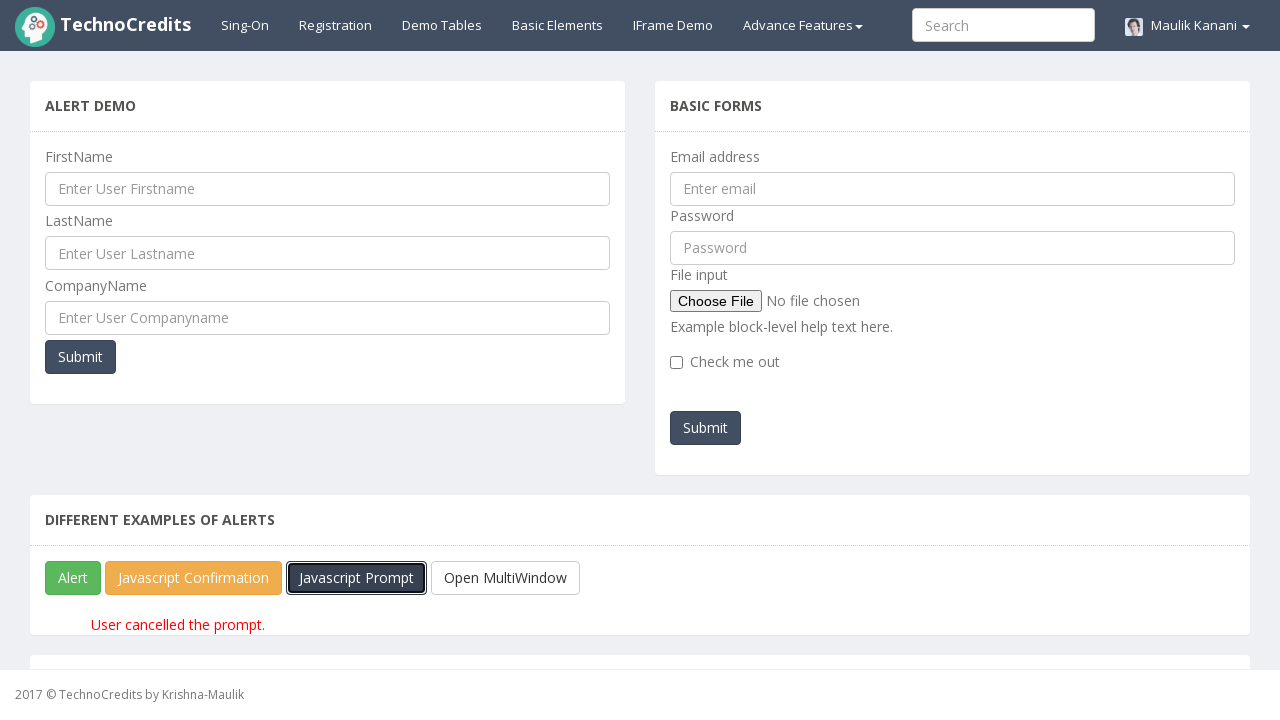

Set up dialog handler to accept prompt with 'Manjiri' text
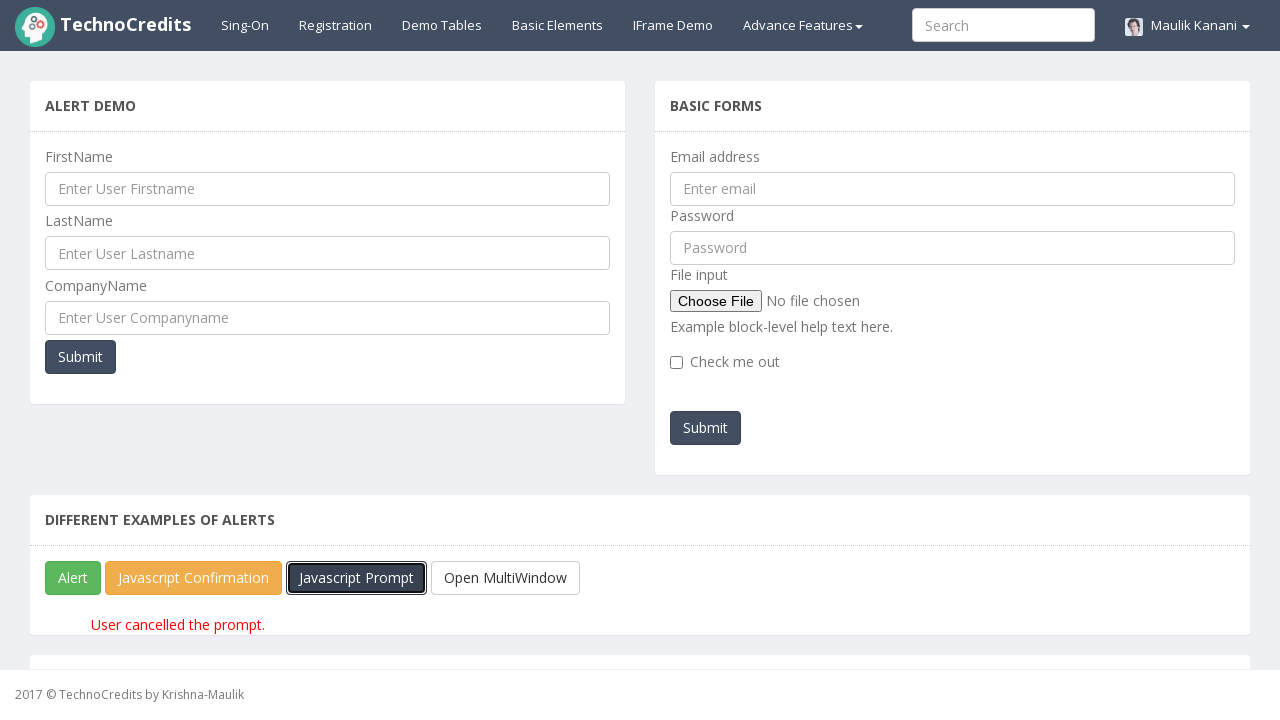

Verified prompt result text appeared
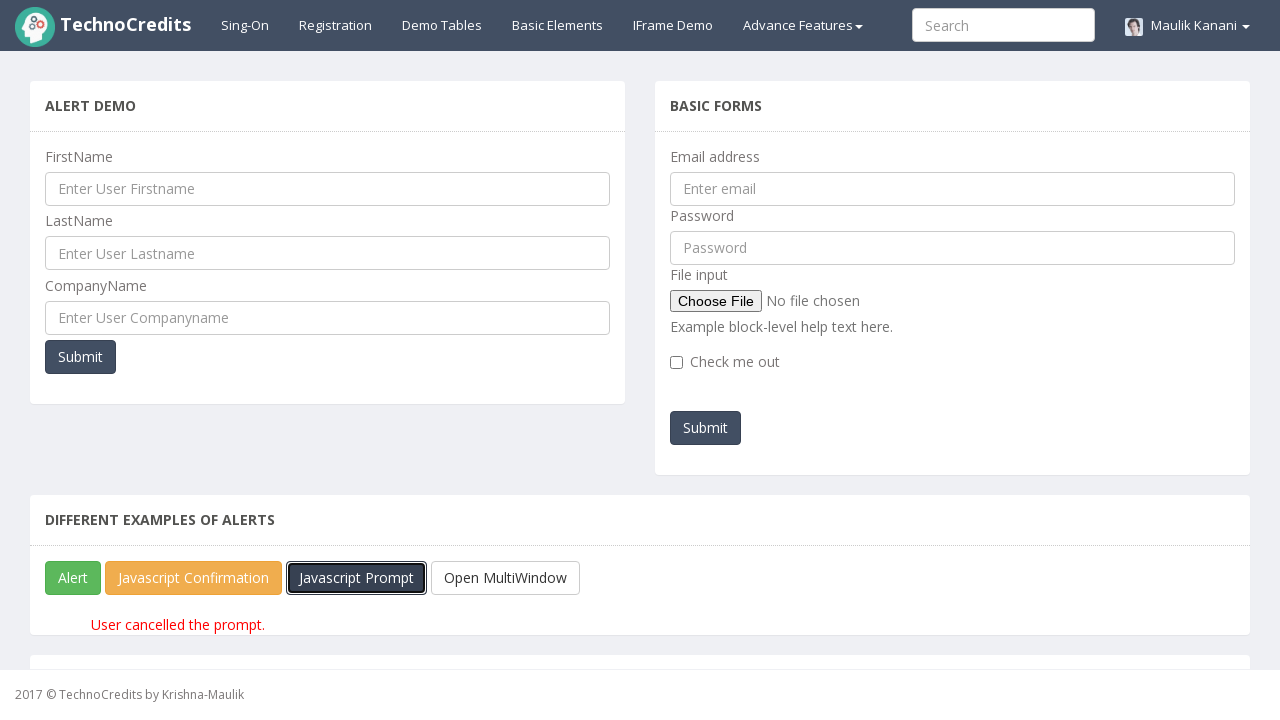

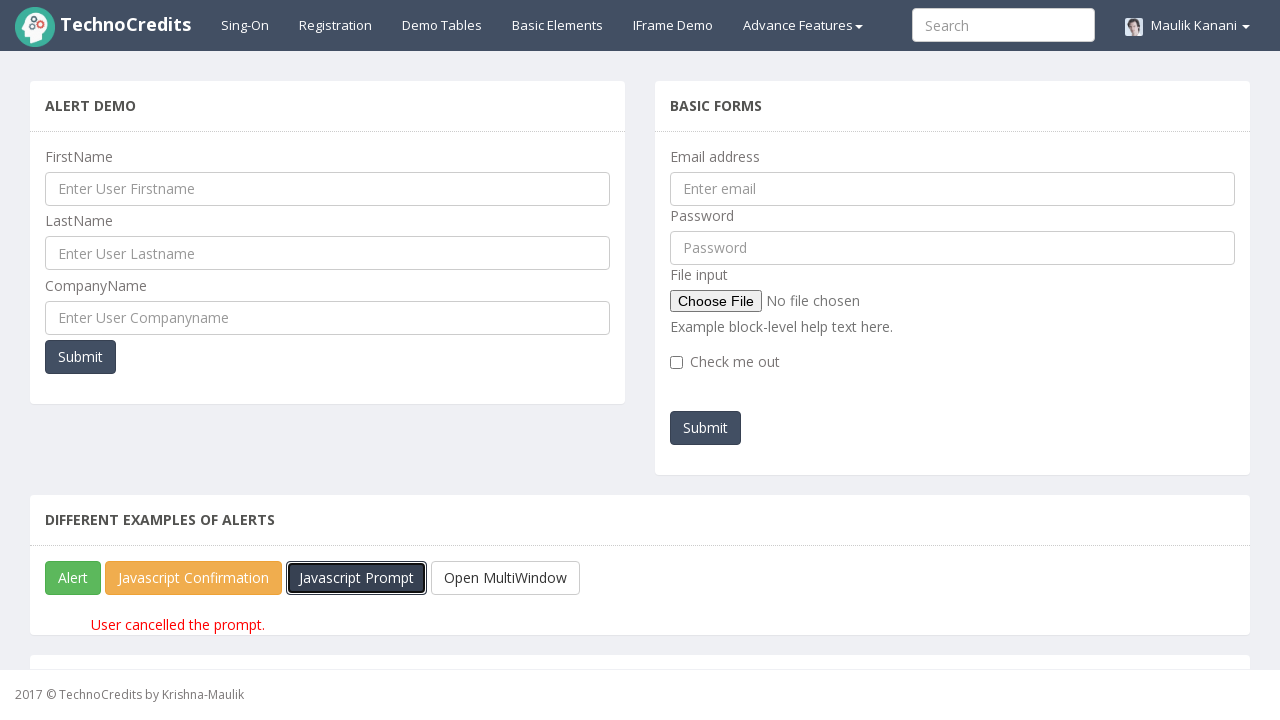